Tests the AJAX functionality by clicking the button that triggers an AJAX request and waiting for the delayed response message to appear

Starting URL: http://www.uitestingplayground.com/ajax

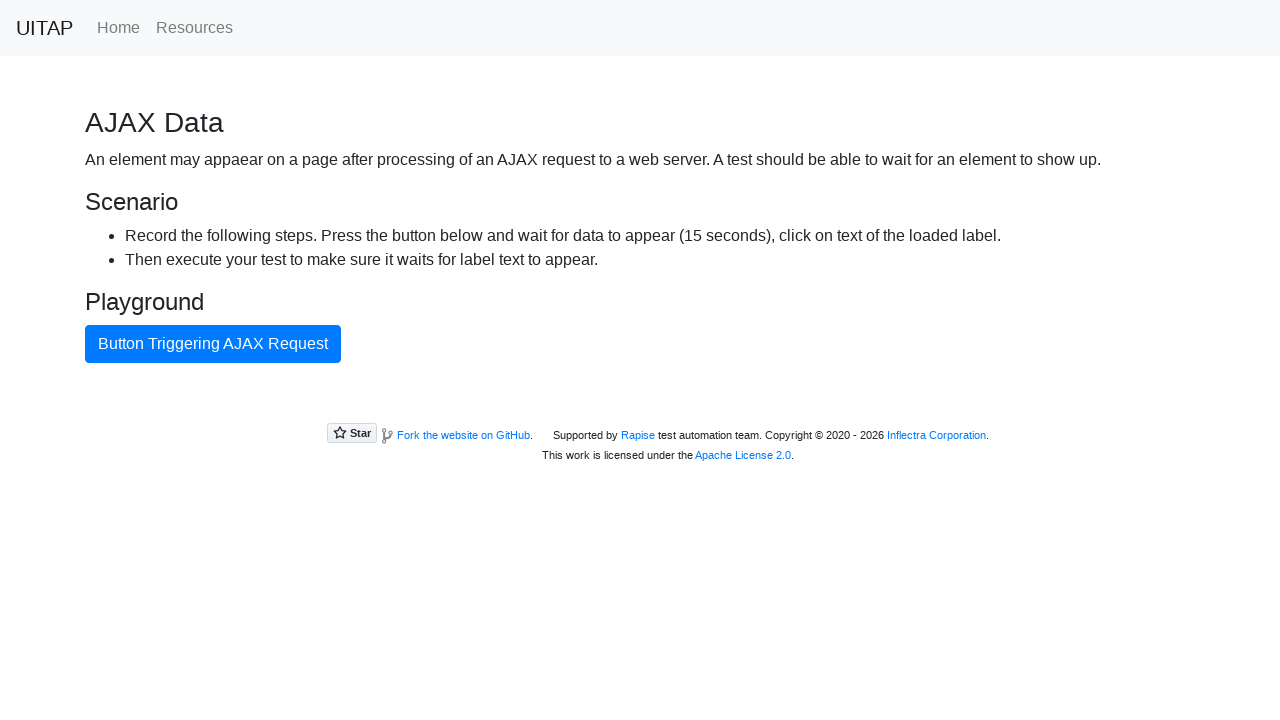

Clicked AJAX button to trigger request at (213, 344) on #ajaxButton
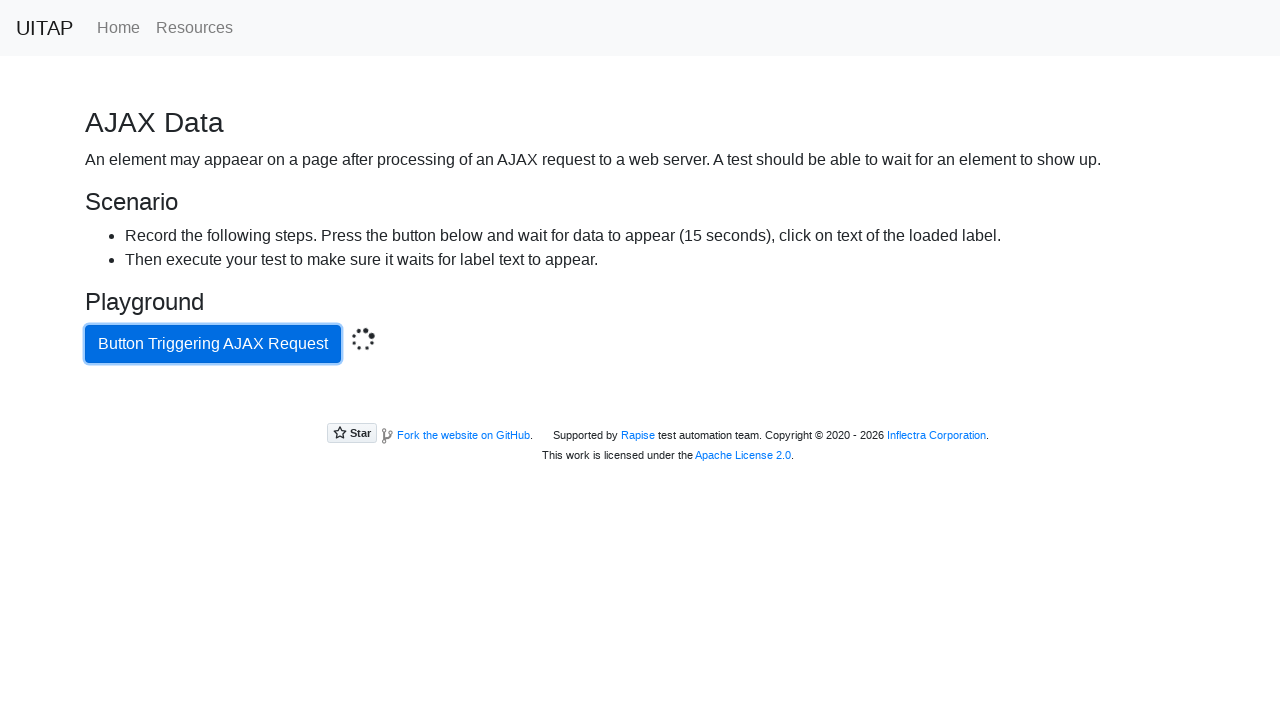

Waited for AJAX response message to appear with 20 second timeout
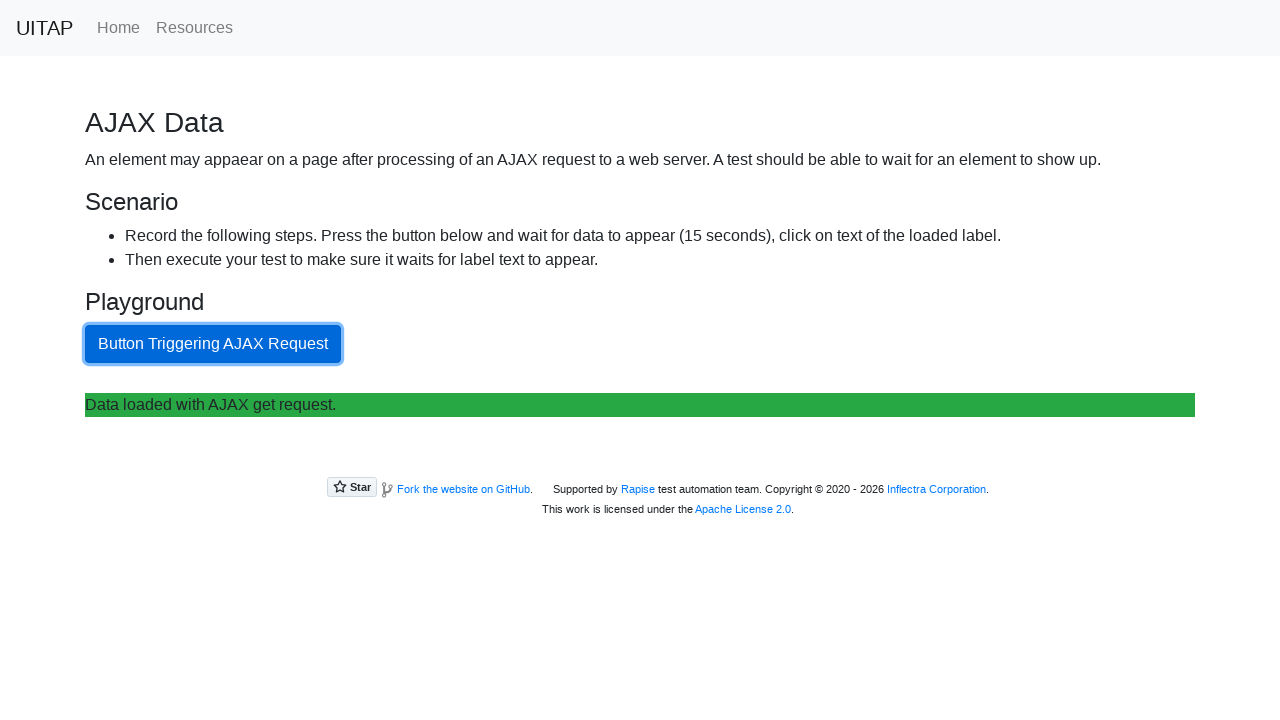

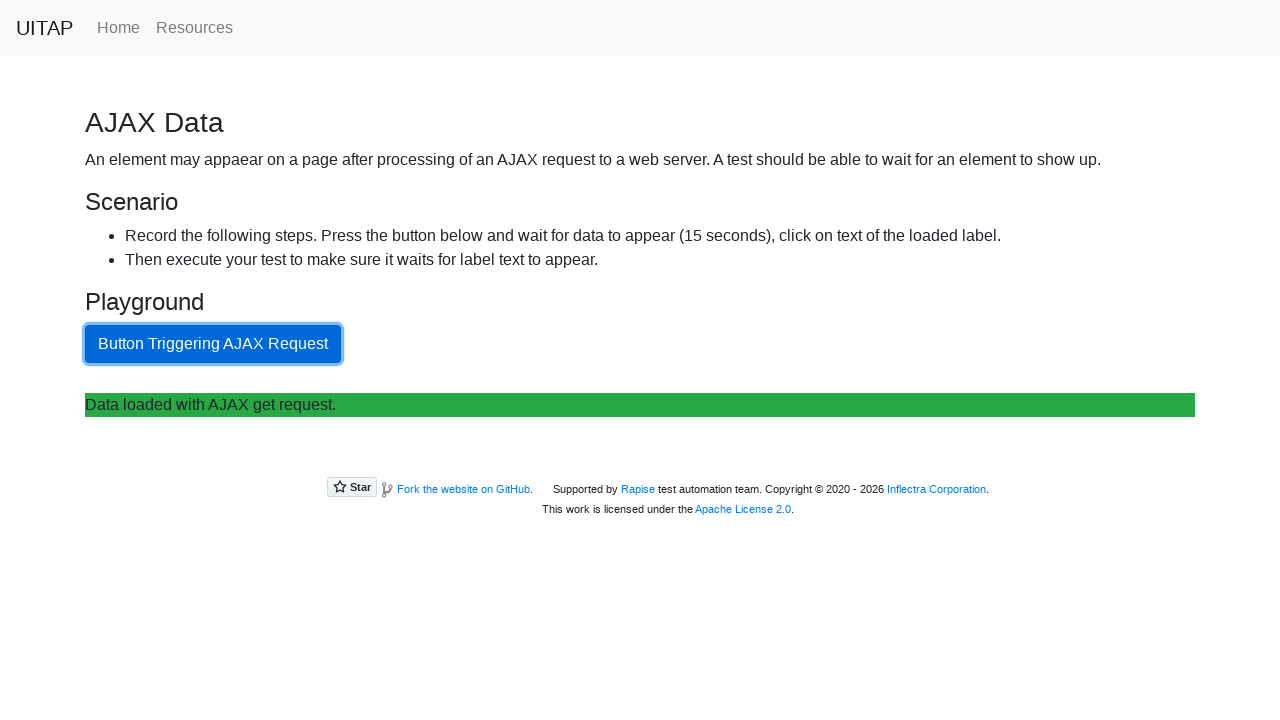